Tests scrolling up the page programmatically

Starting URL: https://www.automationexercise.com

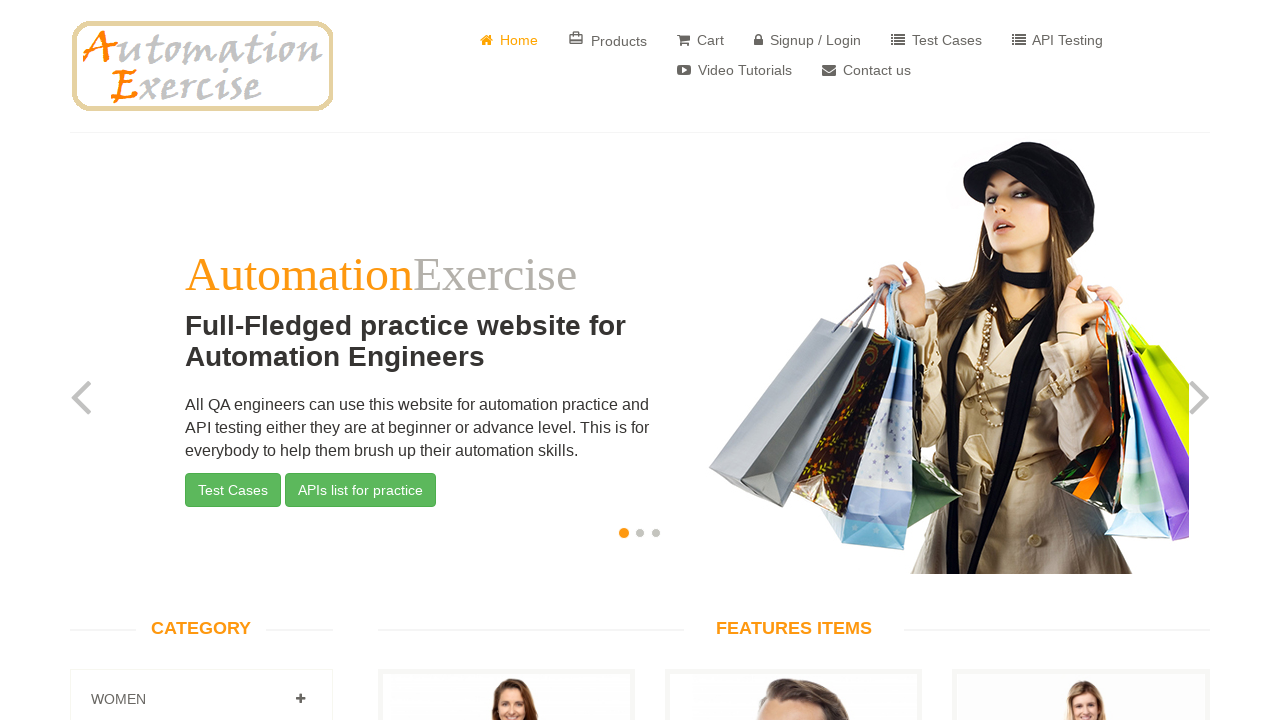

Scrolled up the page by 7000 pixels
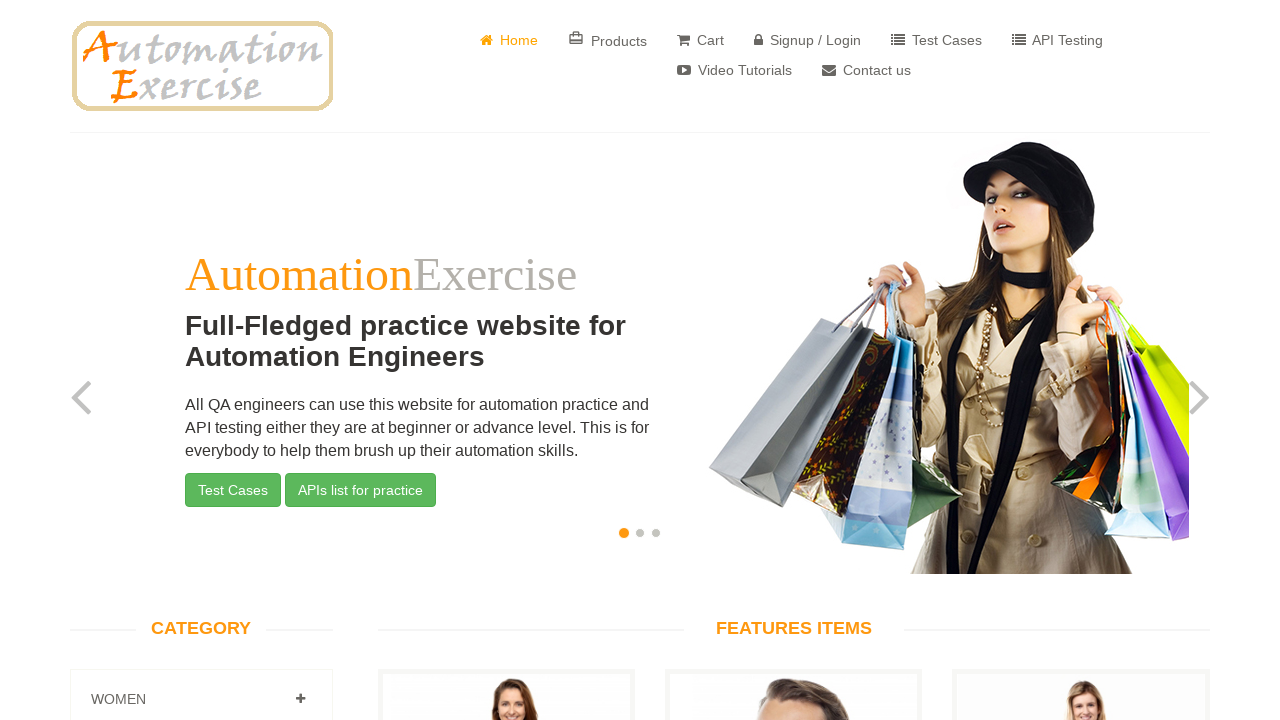

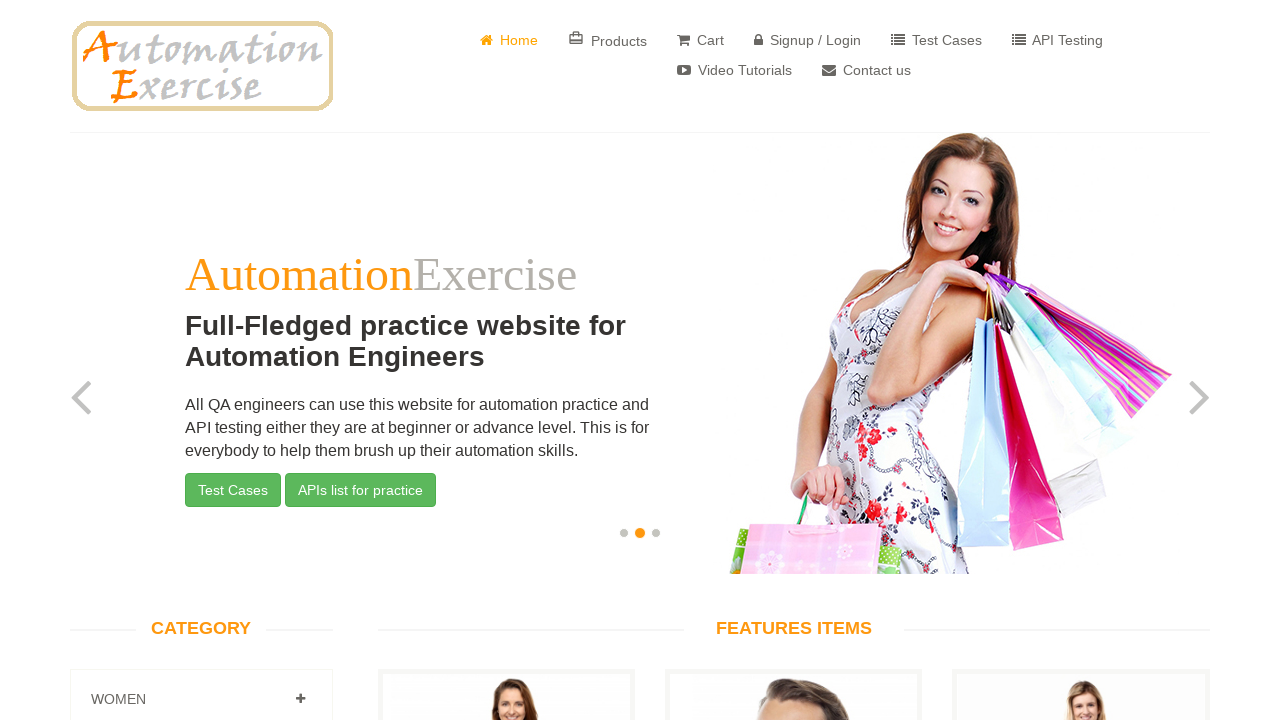